Tests hover functionality by hovering over an avatar image and verifying that the caption/additional information becomes visible

Starting URL: http://the-internet.herokuapp.com/hovers

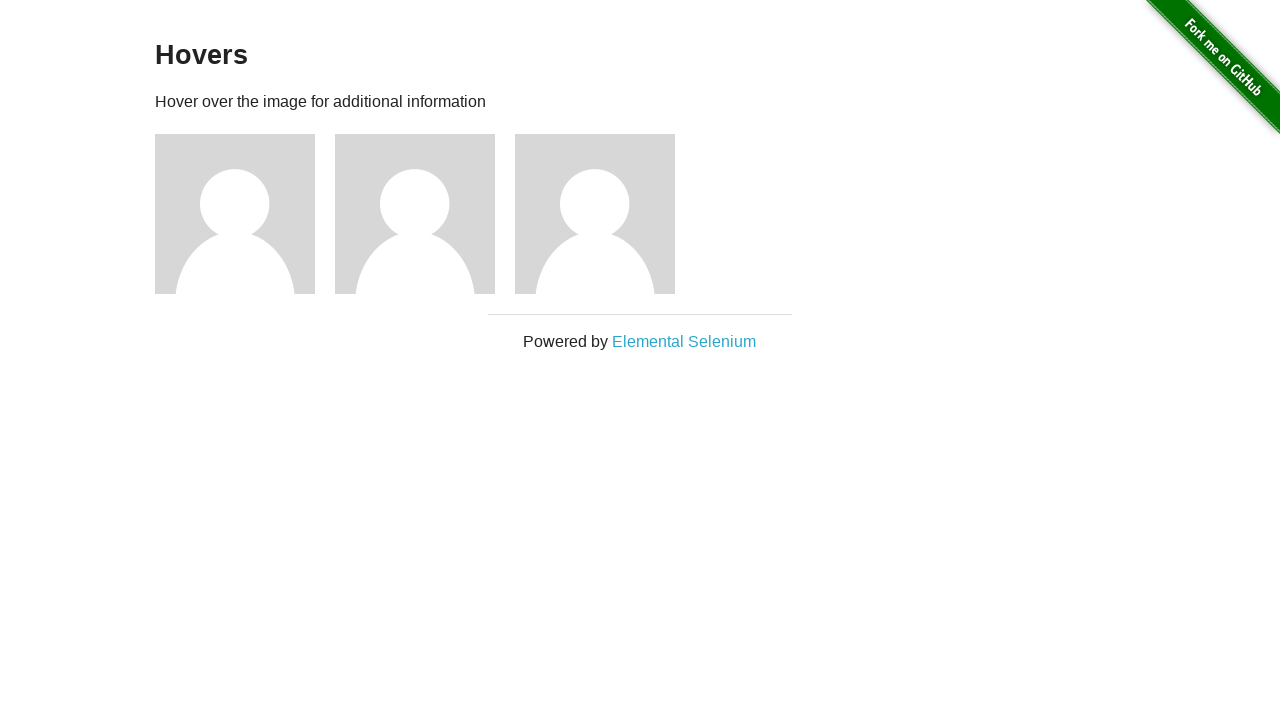

Located the first avatar figure element
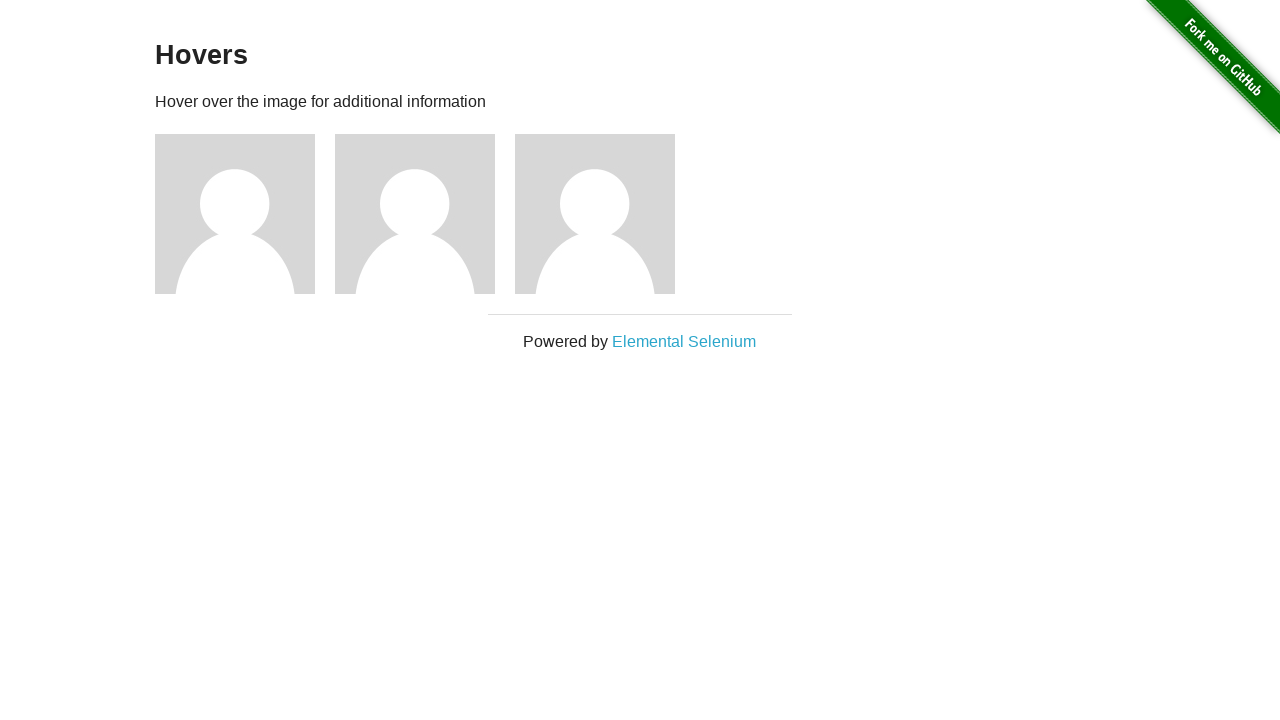

Hovered over the avatar image at (245, 214) on .figure >> nth=0
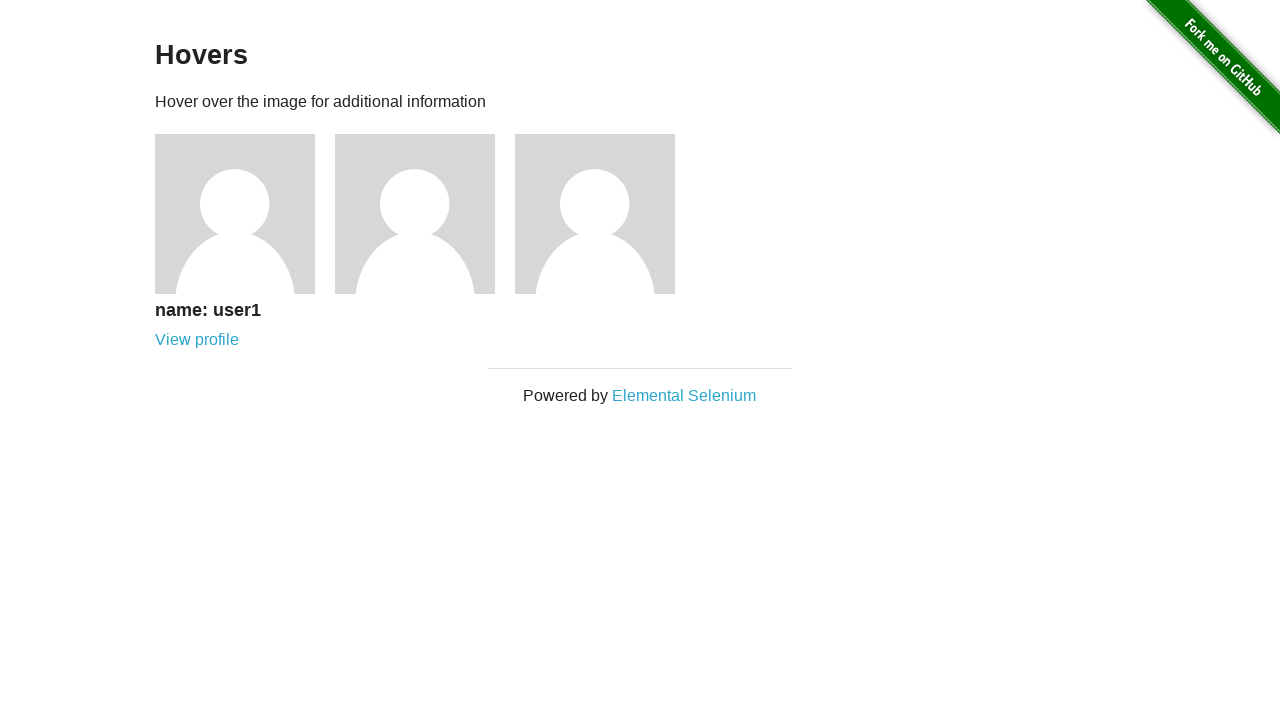

Waited for figcaption to become visible
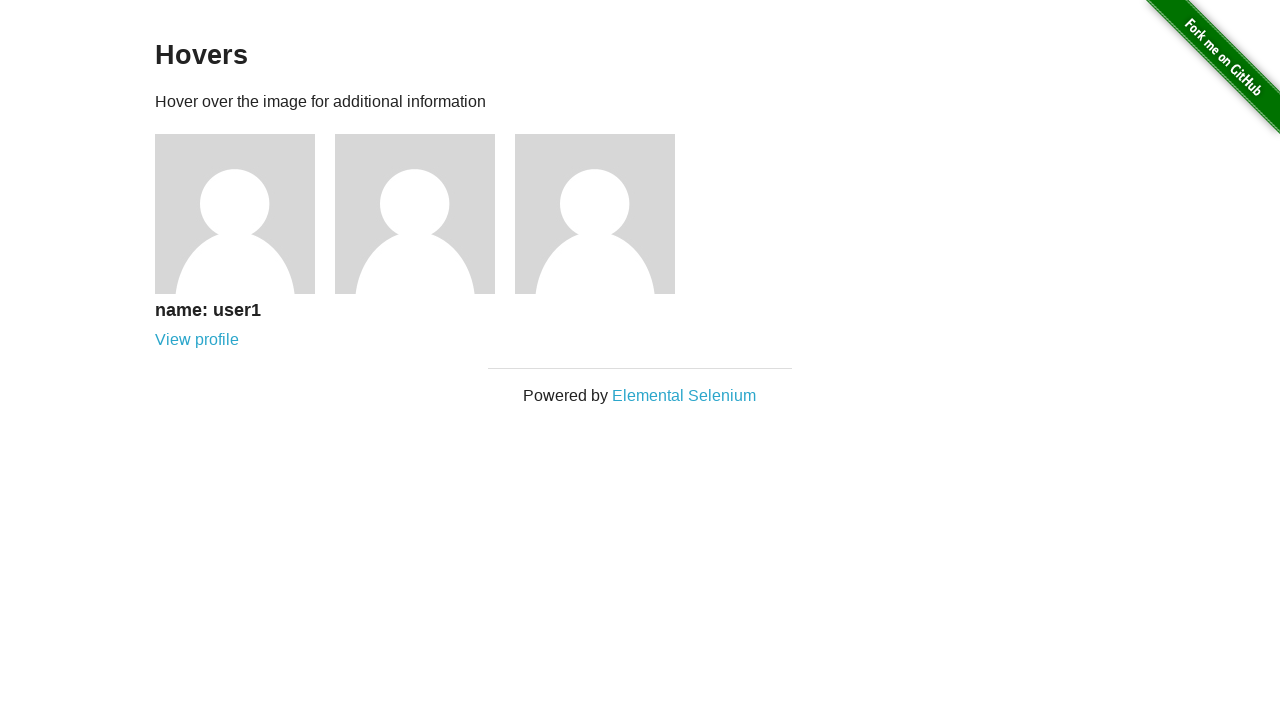

Verified that the figcaption is visible
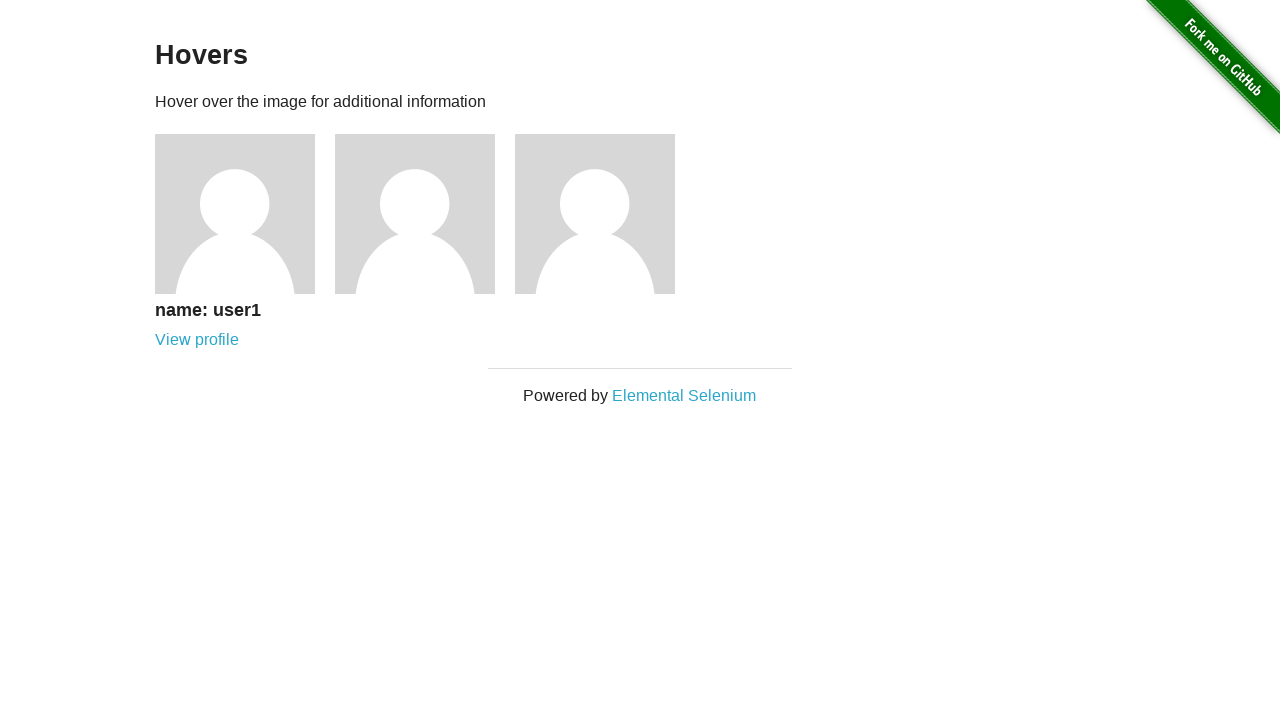

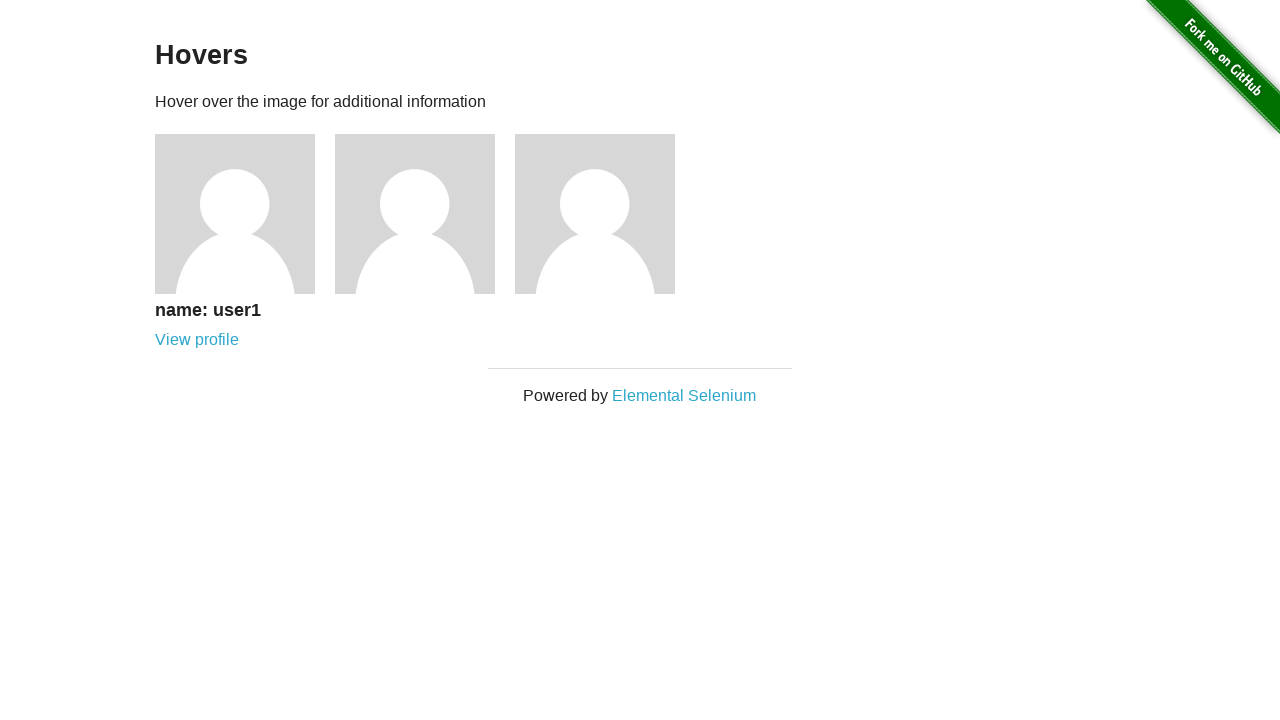